Tests triangle identifier with isosceles triangle dimensions (4.0, 4.0, 5.0)

Starting URL: https://testpages.eviltester.com/styled/apps/triangle/triangle001.html

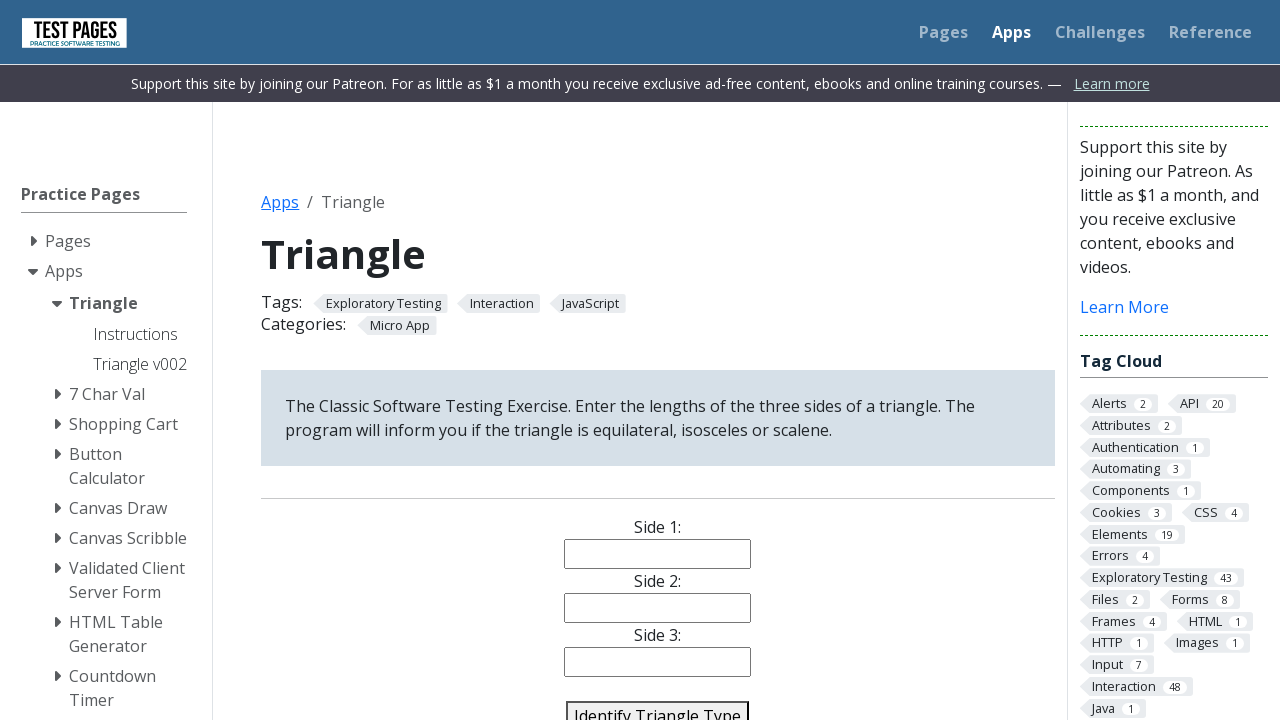

Filled side 1 field with '4.0' on #side1
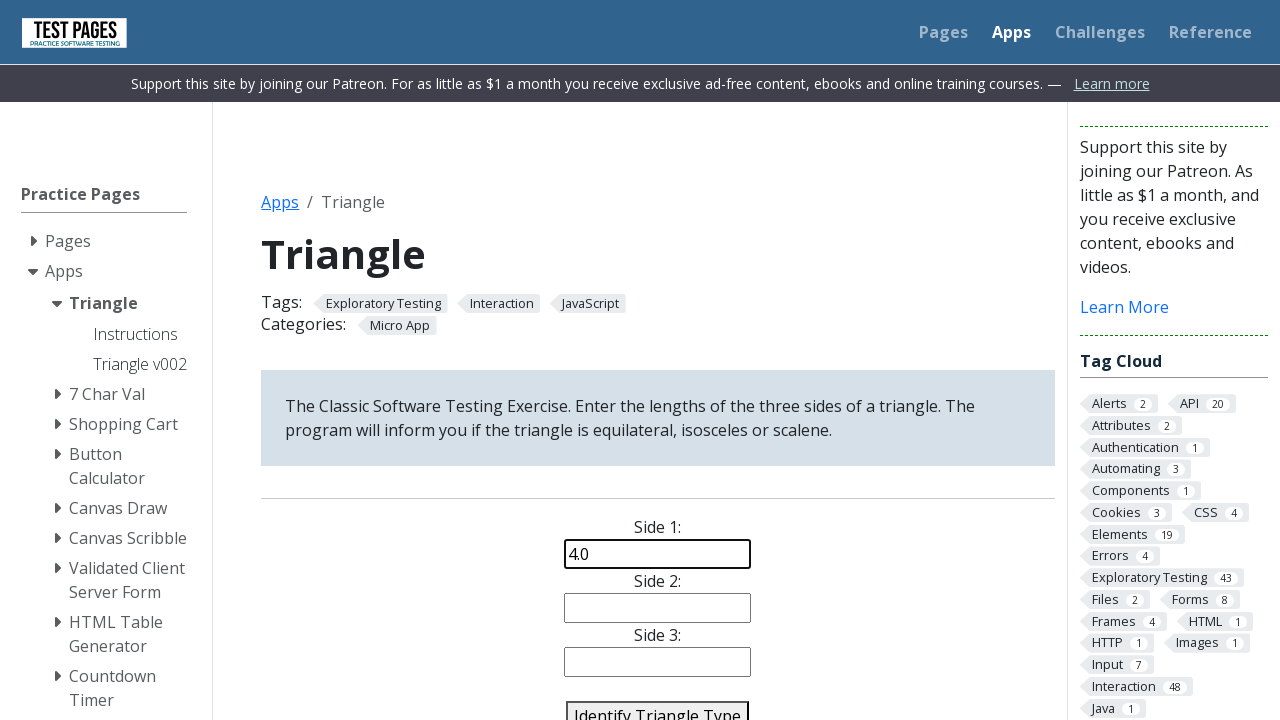

Filled side 2 field with '4.0' on #side2
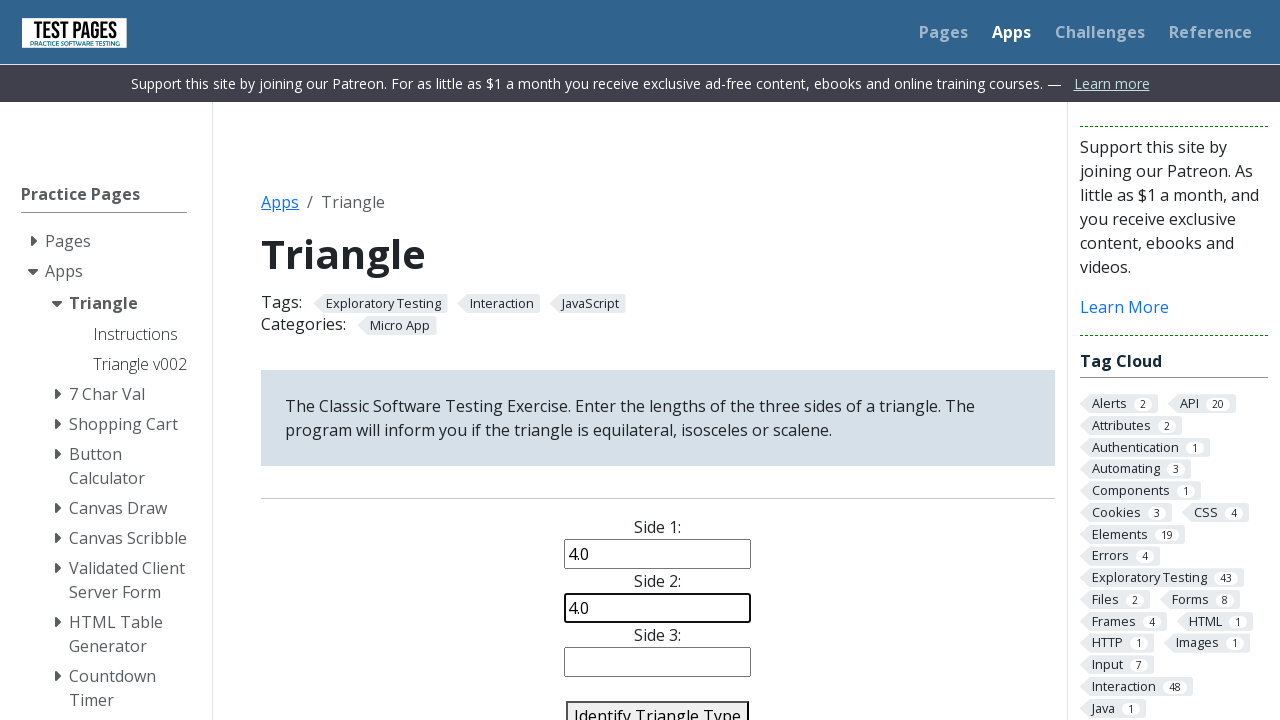

Filled side 3 field with '5.0' on #side3
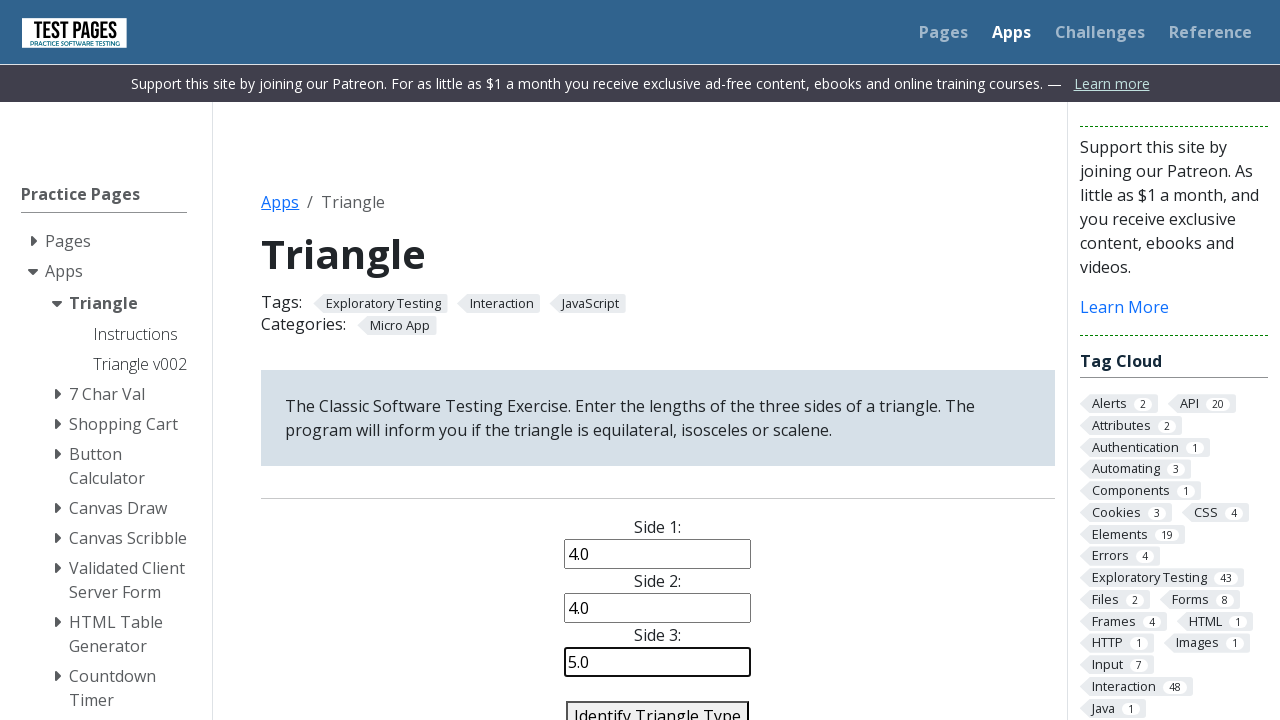

Clicked identify triangle button to classify the isosceles triangle (4.0, 4.0, 5.0) at (658, 705) on #identify-triangle-action
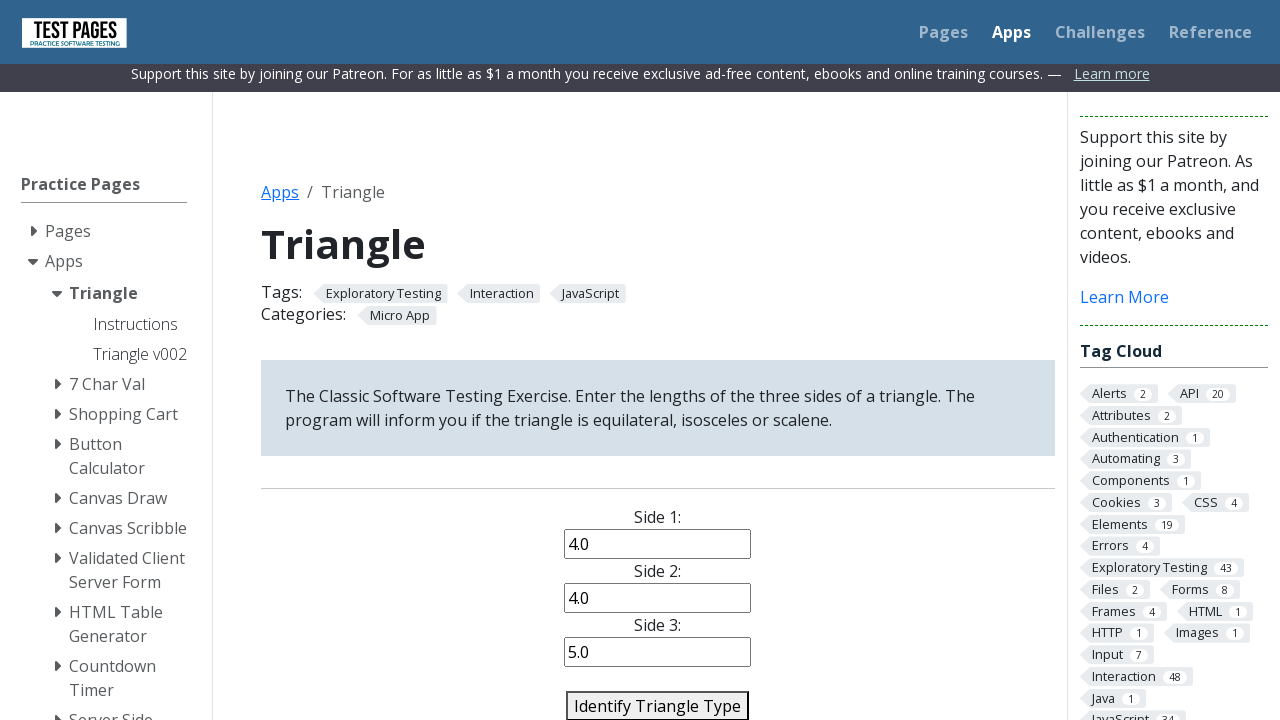

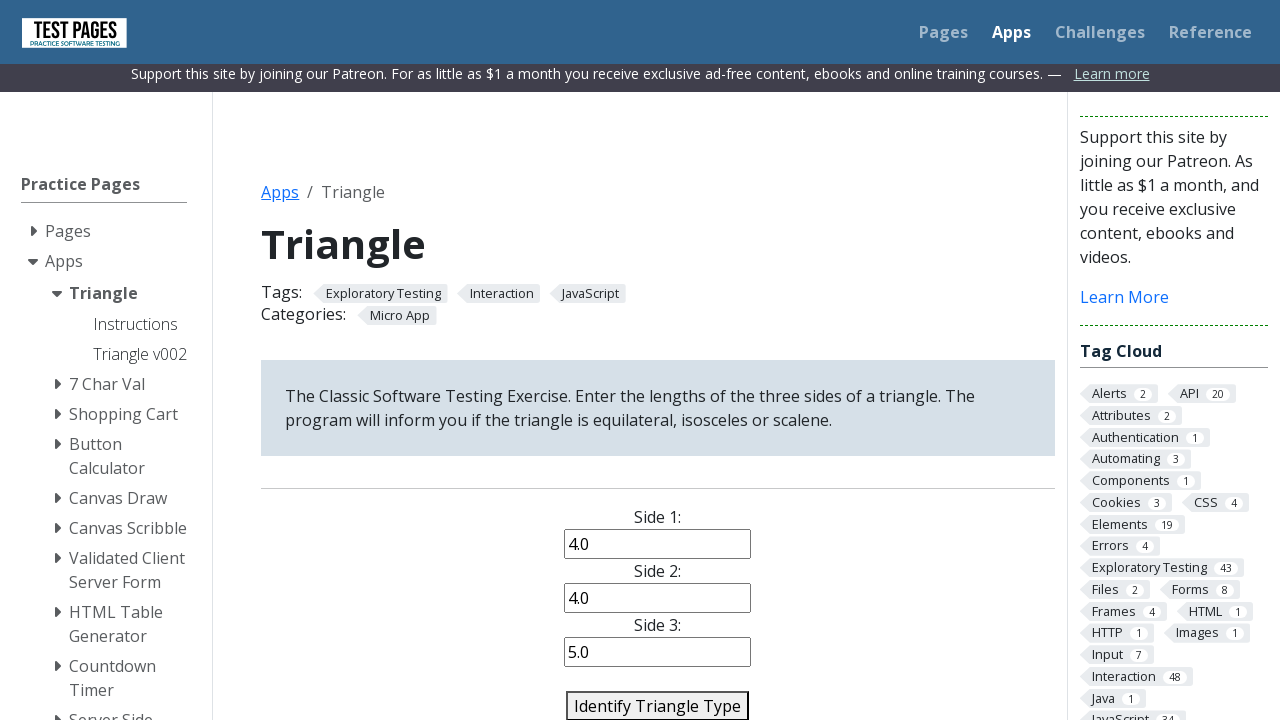